Navigates to an inputs page, clicks the Home link, and verifies the page title

Starting URL: https://practice.cydeo.com/inputs

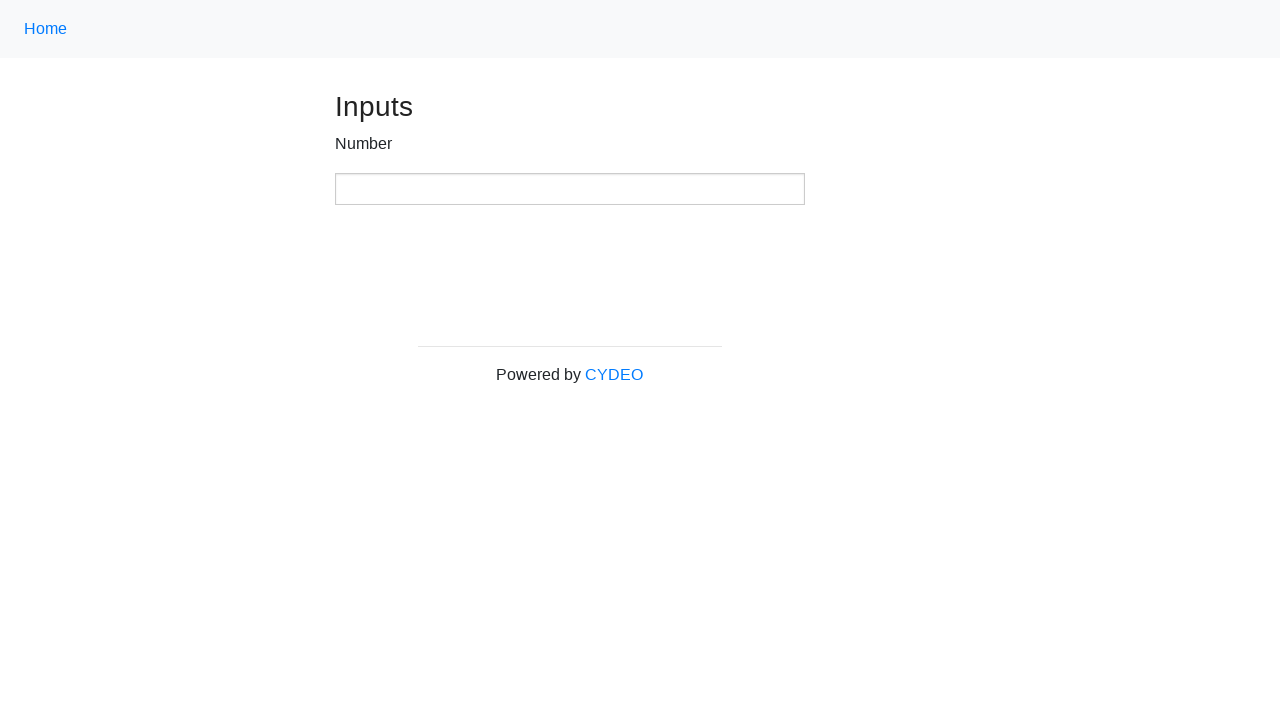

Navigated to inputs page at https://practice.cydeo.com/inputs
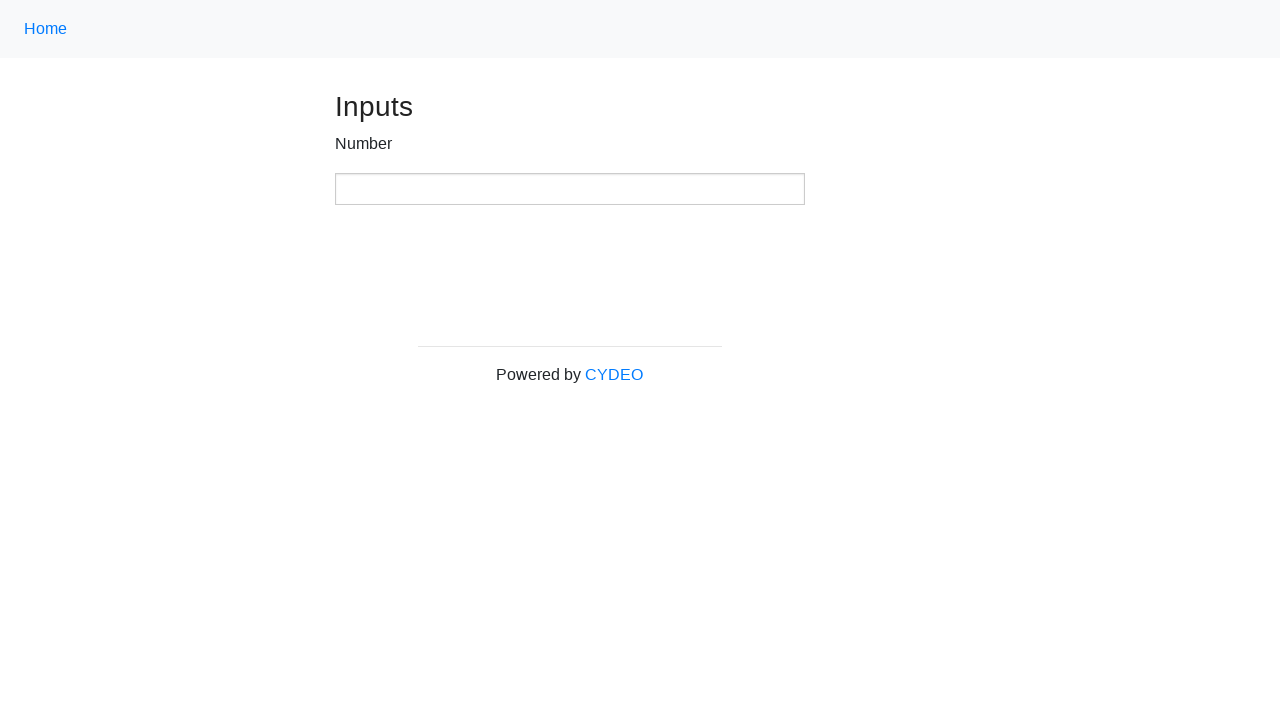

Clicked on Home link using XPath selector at (46, 29) on xpath=//a[@class='nav-link']
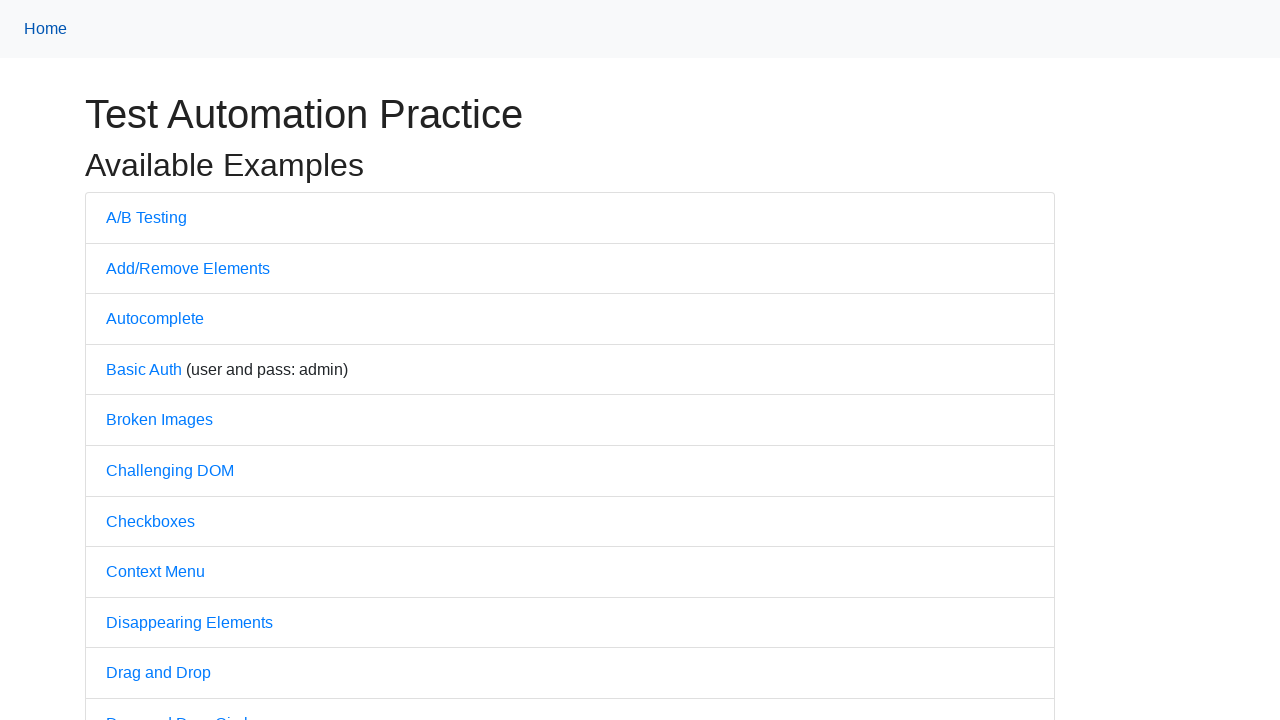

Verified page title is 'Practice'
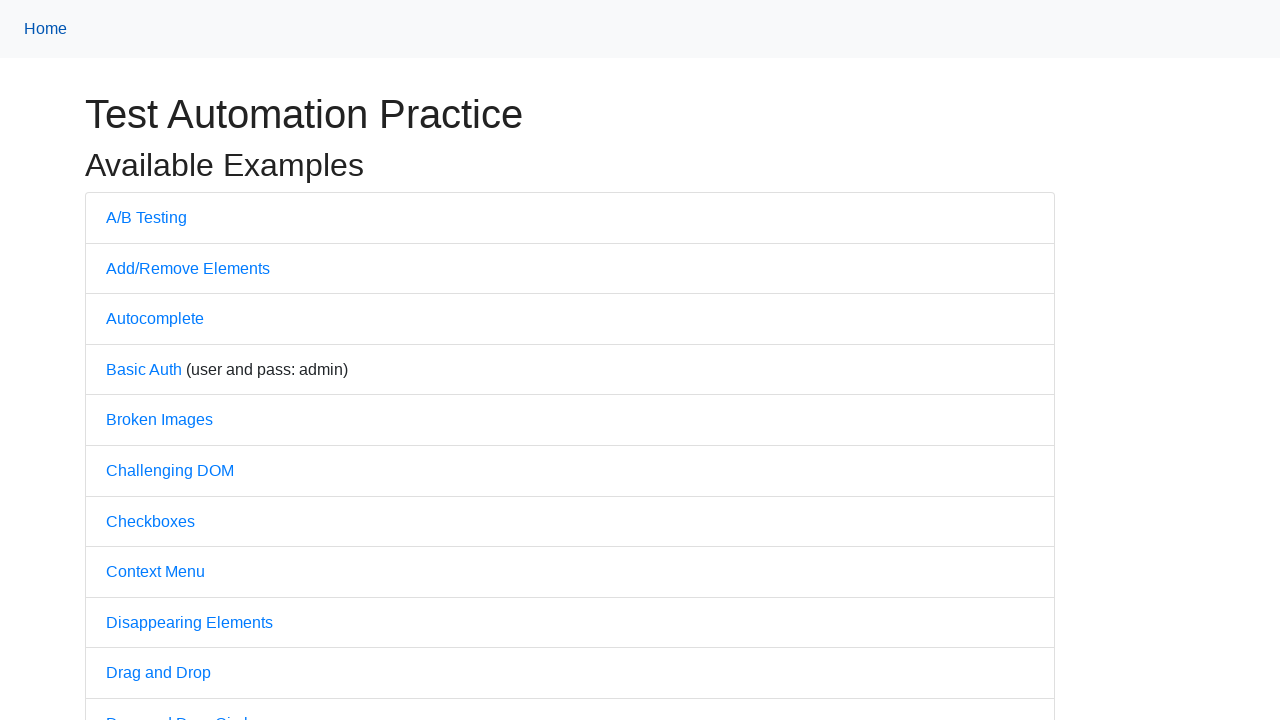

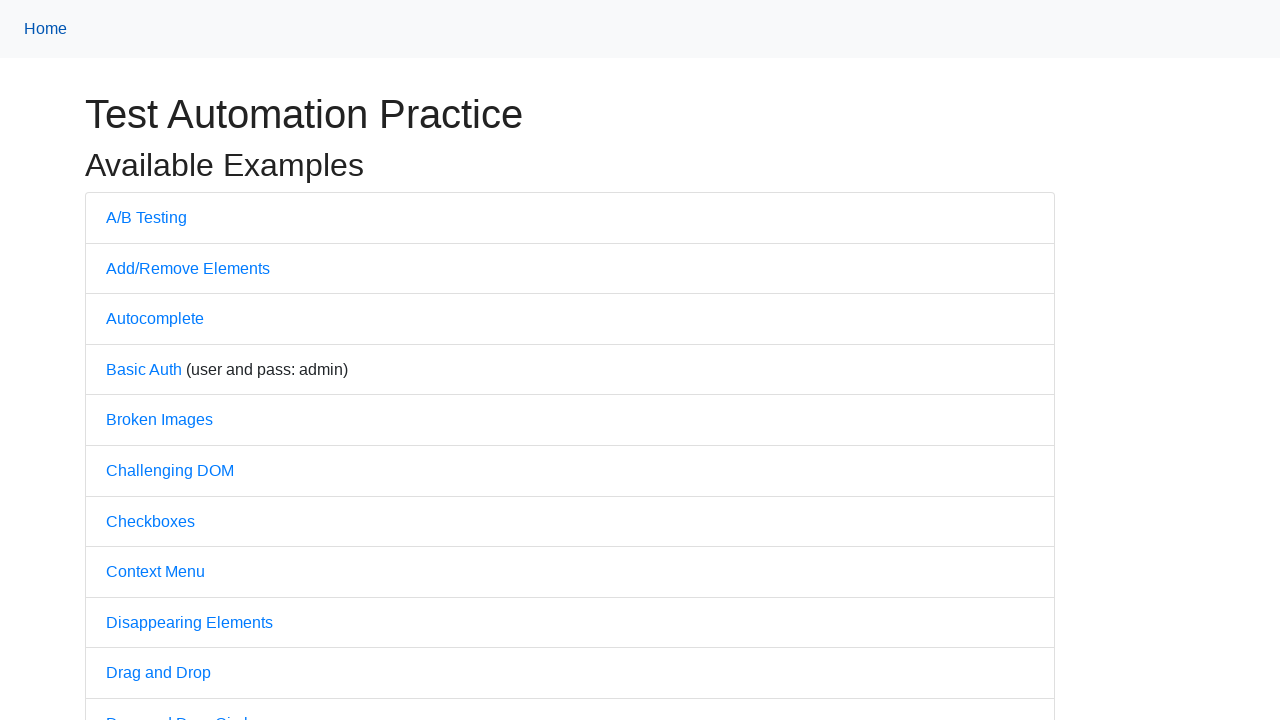